Tests submitting a Google Form by filling in multiple textarea fields (SME, Batch Name, Course Event, Comments) and clicking the Submit button.

Starting URL: https://docs.google.com/forms/d/e/1FAIpQLSc33QW9-7z5jkLqCtC6WLn-W2c7z4LAvWnOqmERVJSO0fa5Iw/viewform

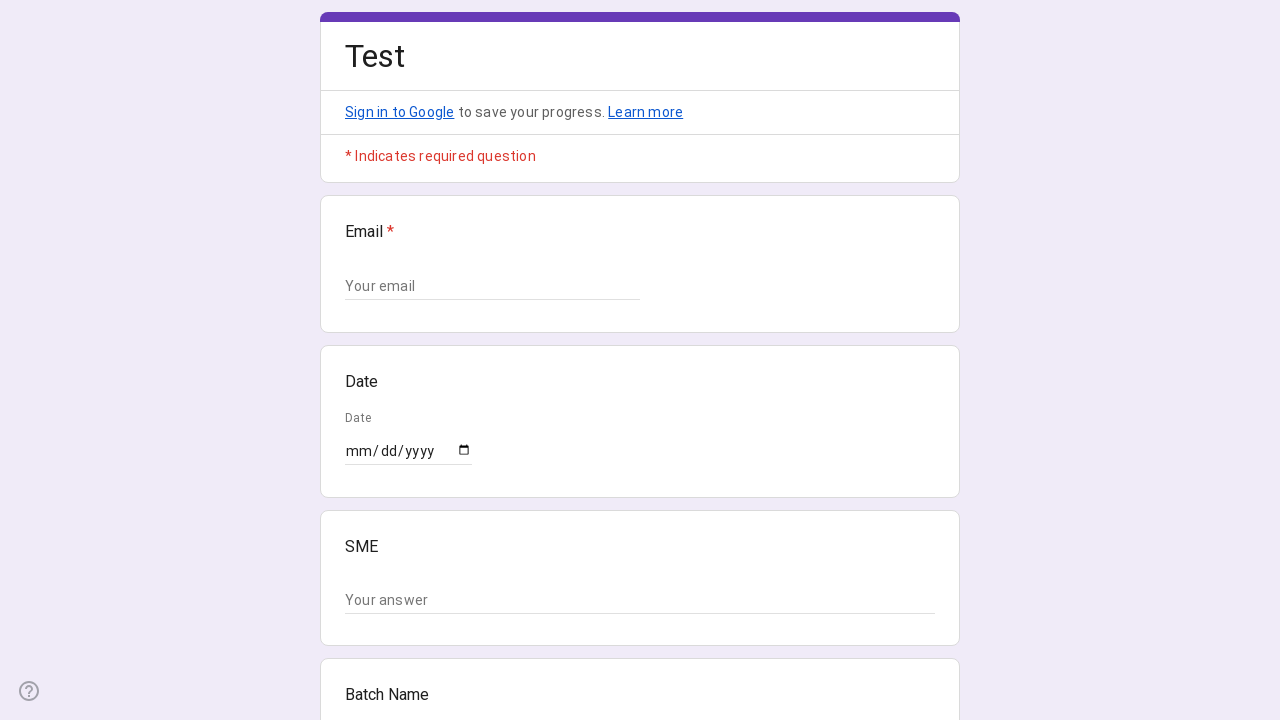

Waited for first textarea field to load
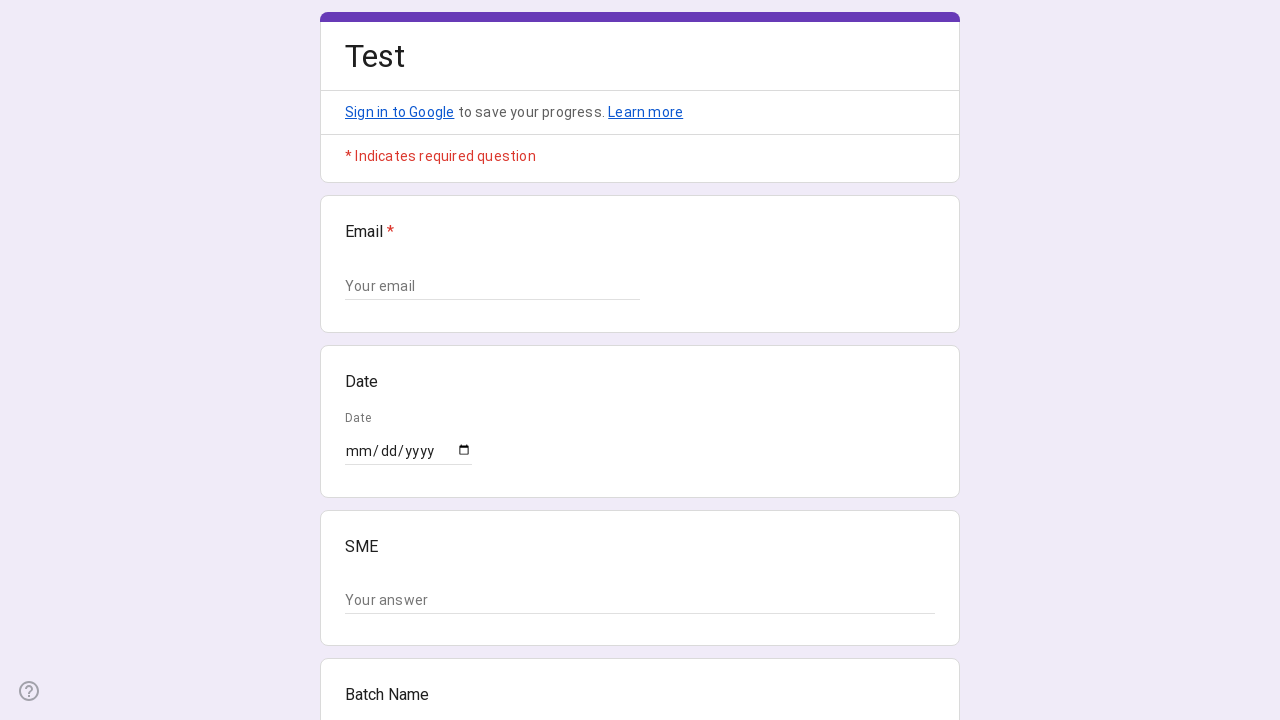

Filled SME textarea with 'John Smith' on (//textarea)[1]
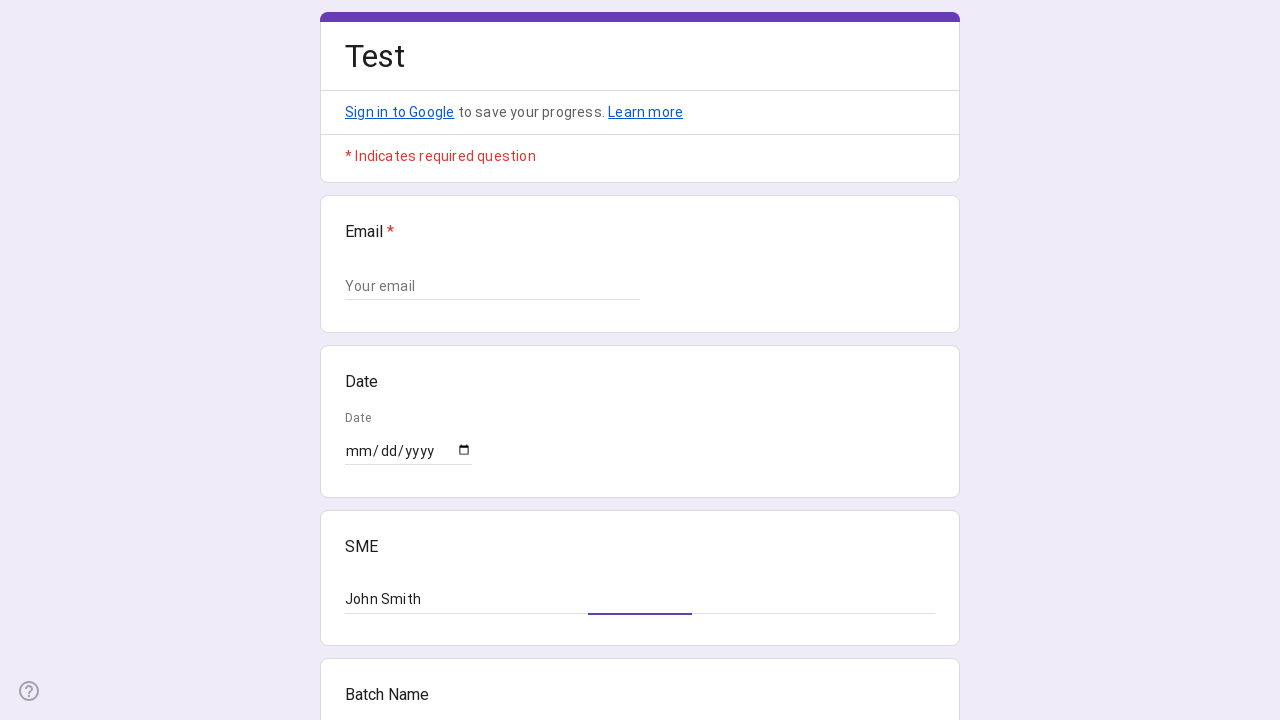

Filled Batch Name textarea with 'Batch-2024-Alpha' on (//textarea)[2]
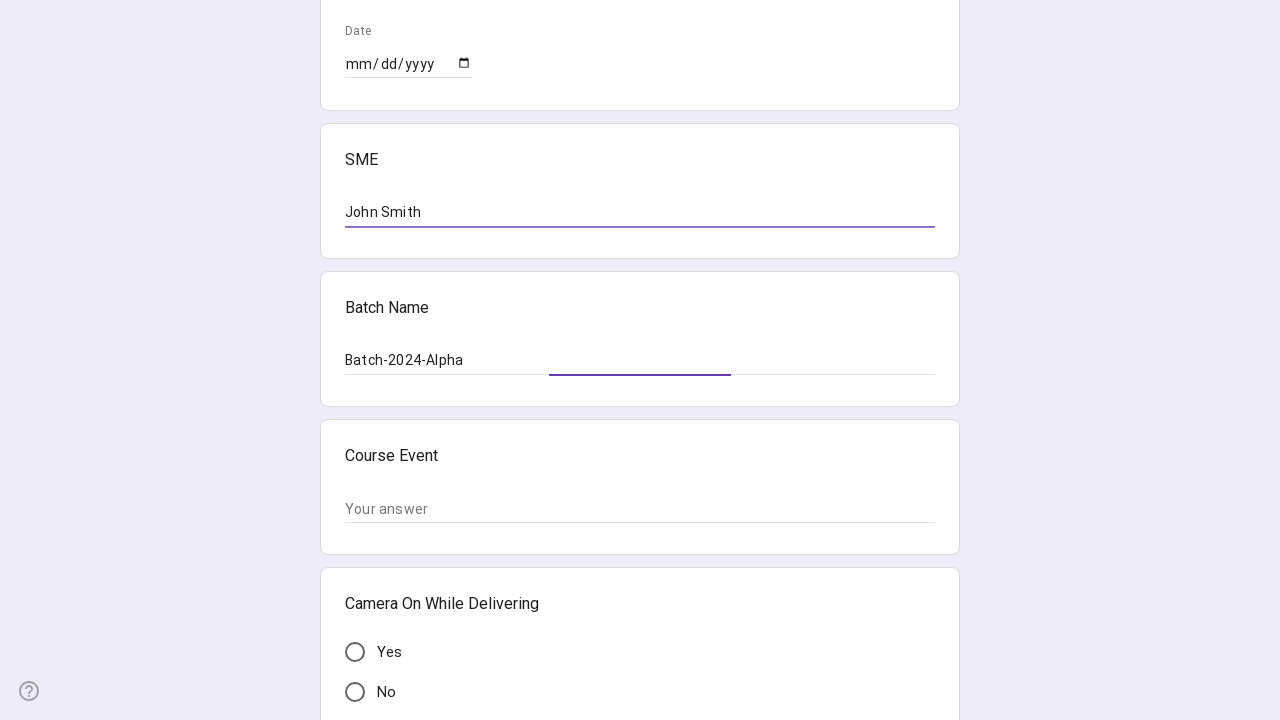

Filled Course Event textarea with 'Python Fundamentals Workshop' on (//textarea)[3]
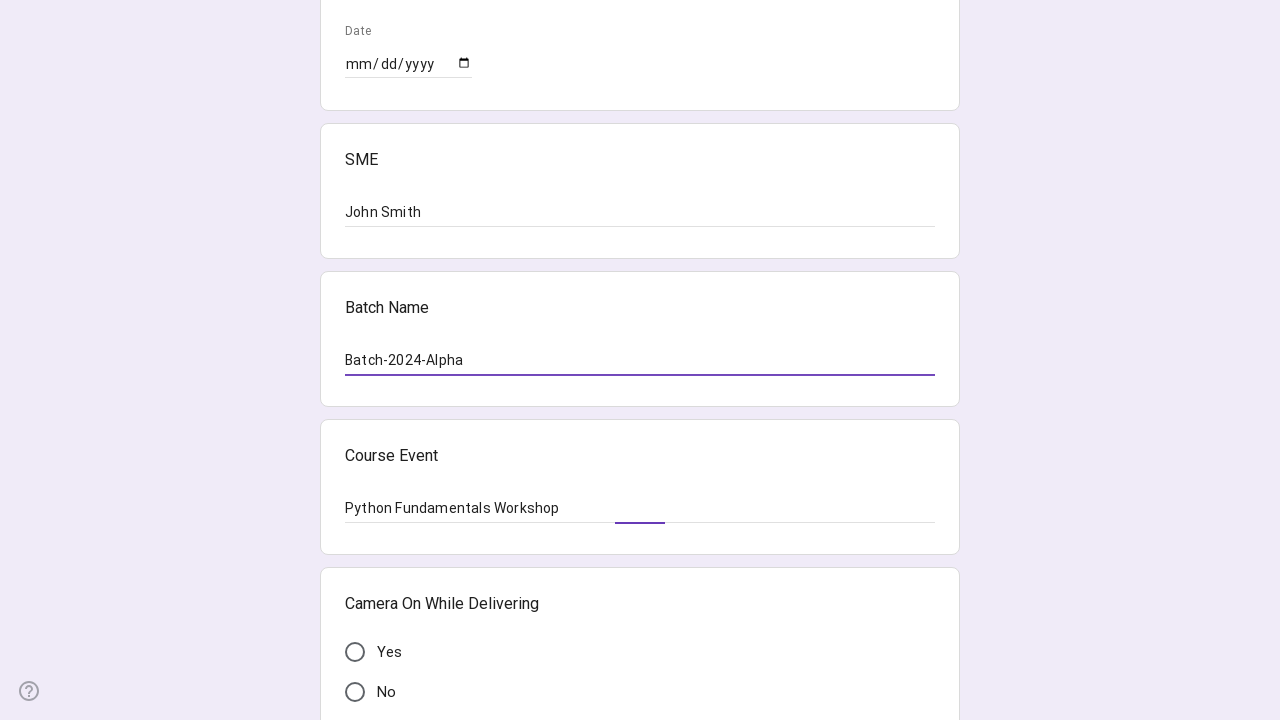

Filled Comments textarea with training session feedback on (//textarea)[4]
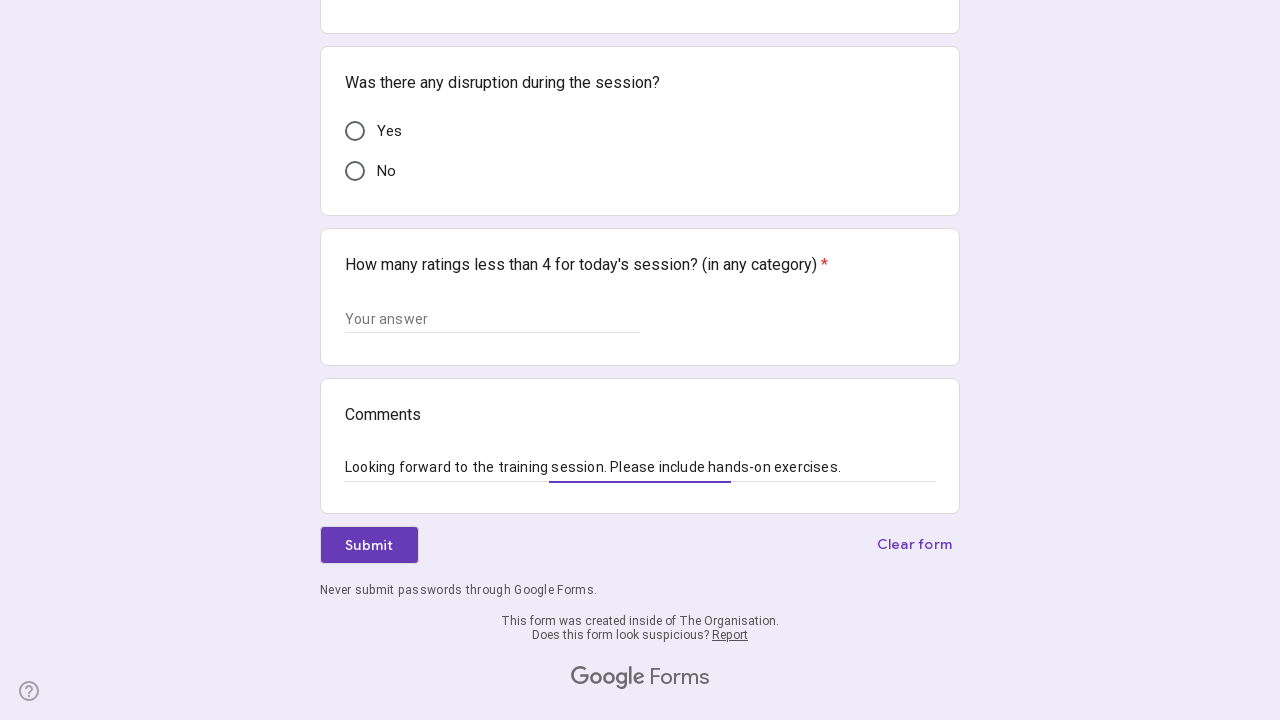

Clicked Submit button to submit Google Form at (369, 545) on xpath=//span[text()="Submit"]
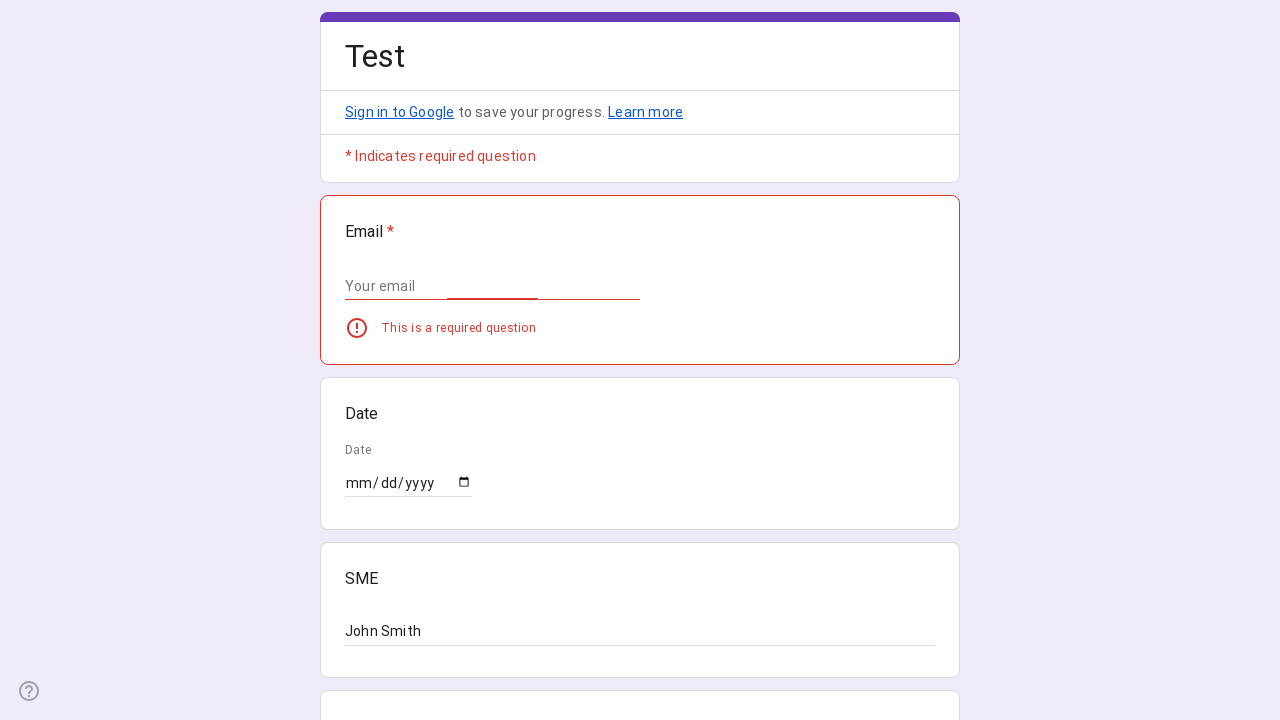

Waited 2 seconds for form submission to complete
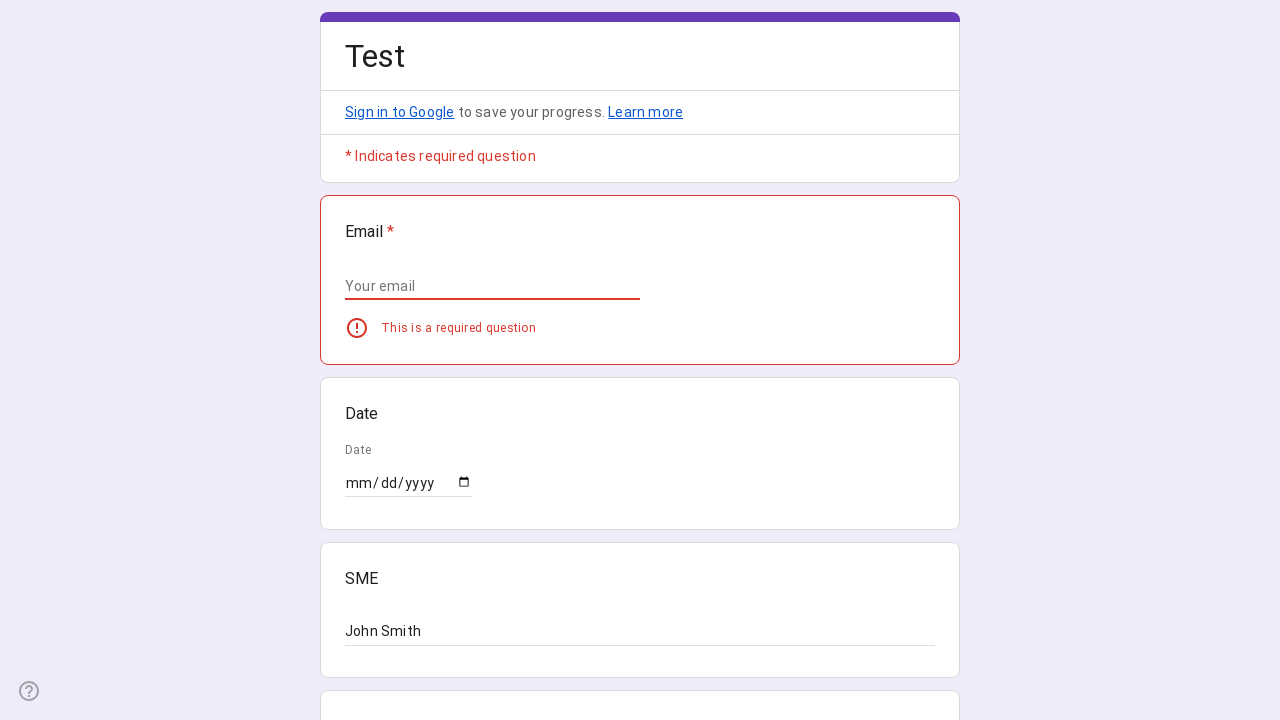

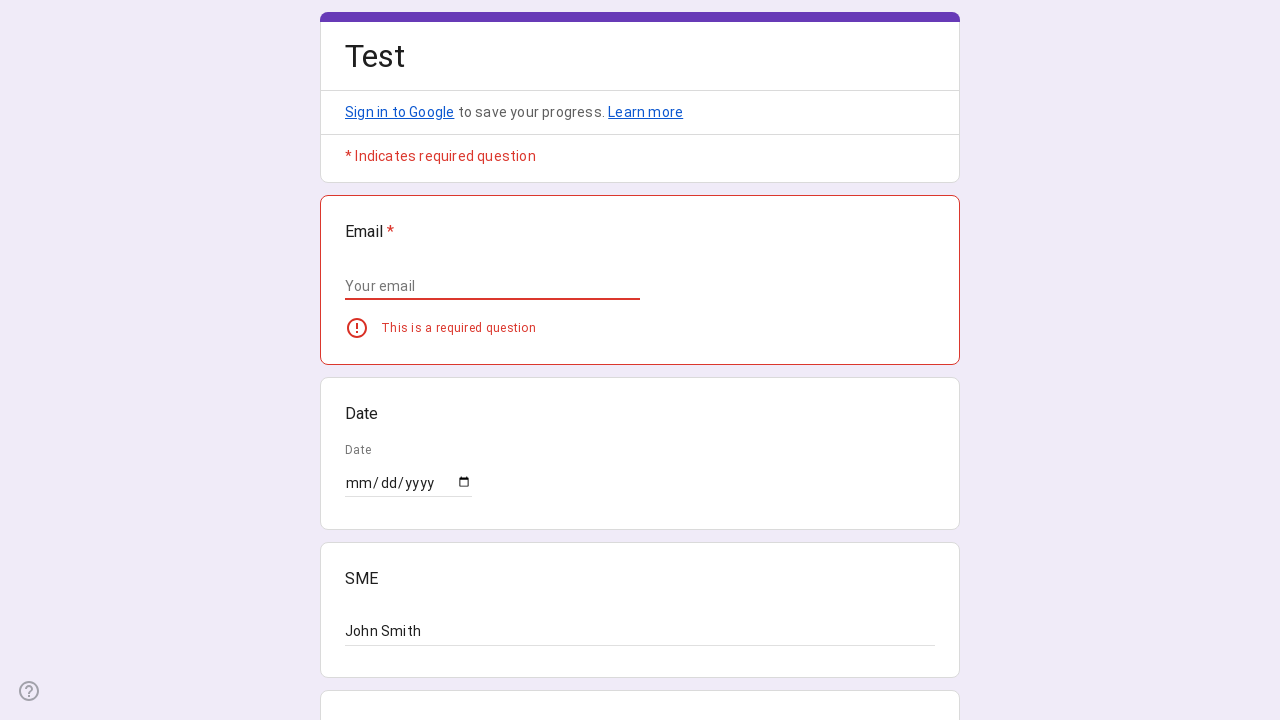